Tests checkbox functionality by selecting the first checkbox if unchecked and deselecting the second checkbox if checked, then verifying the final states.

Starting URL: https://the-internet.herokuapp.com/checkboxes

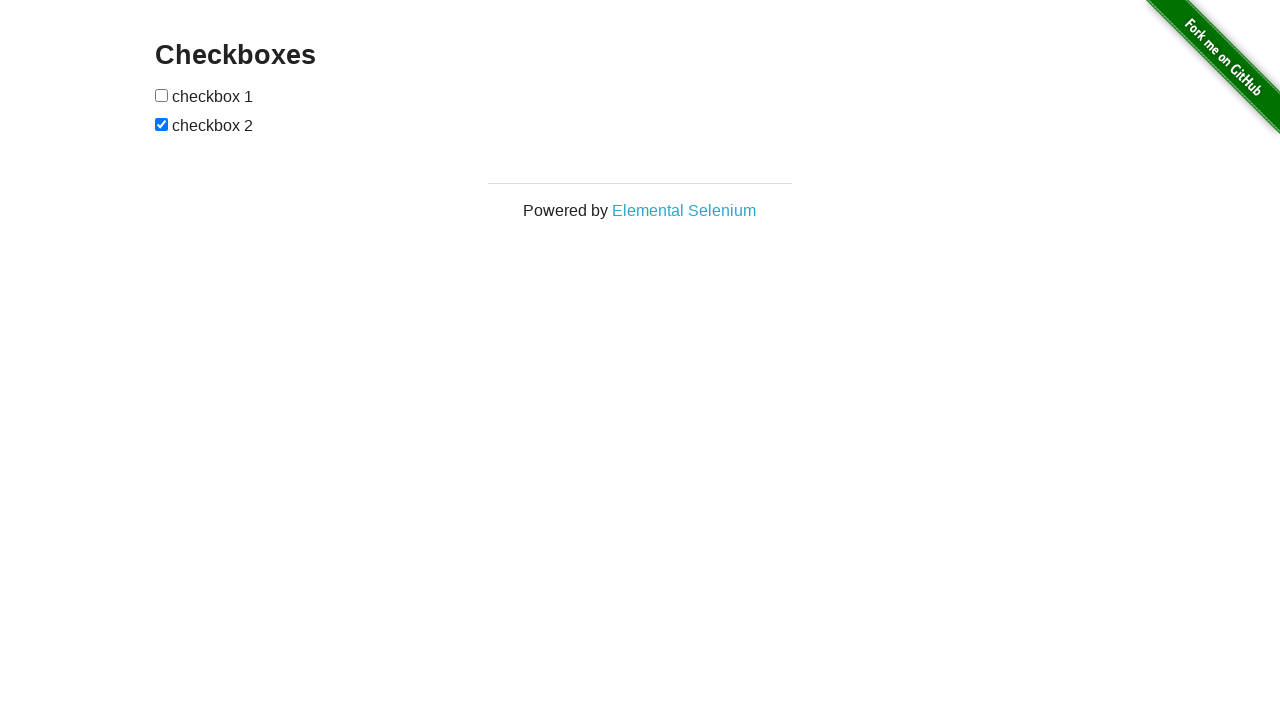

Waited for checkboxes to be present
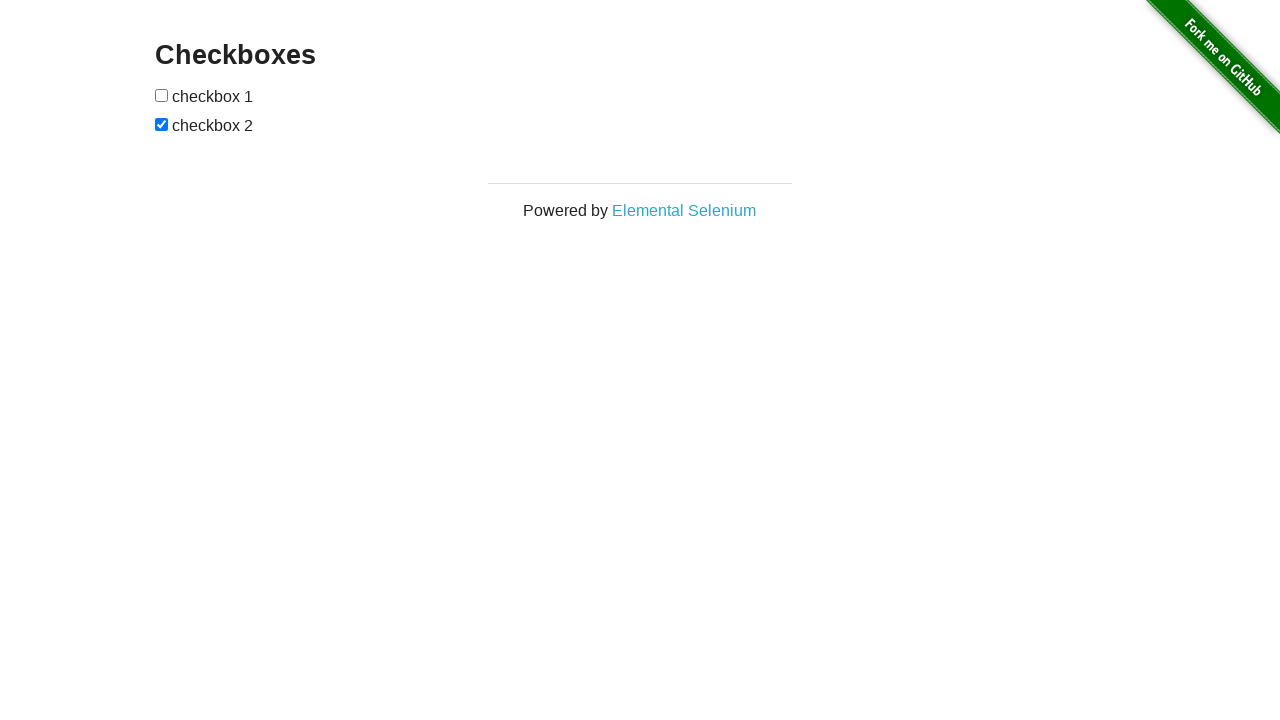

Located all checkboxes on the page
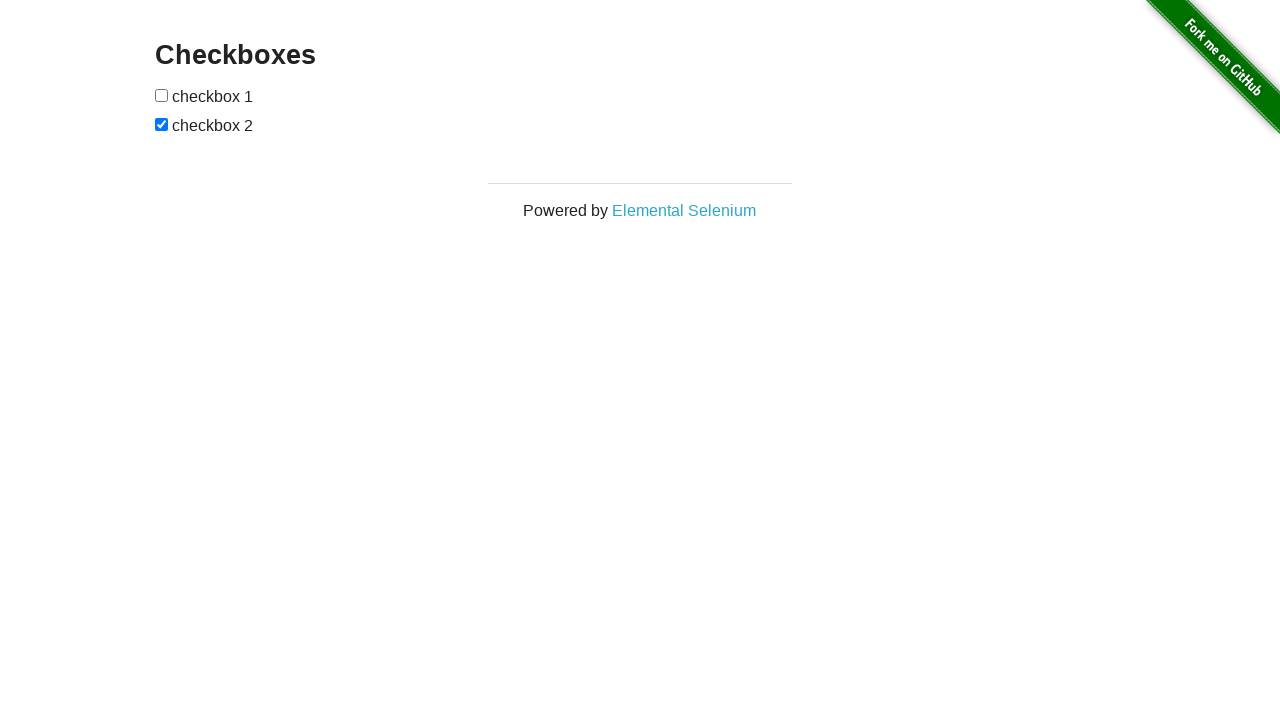

Retrieved first checkbox element
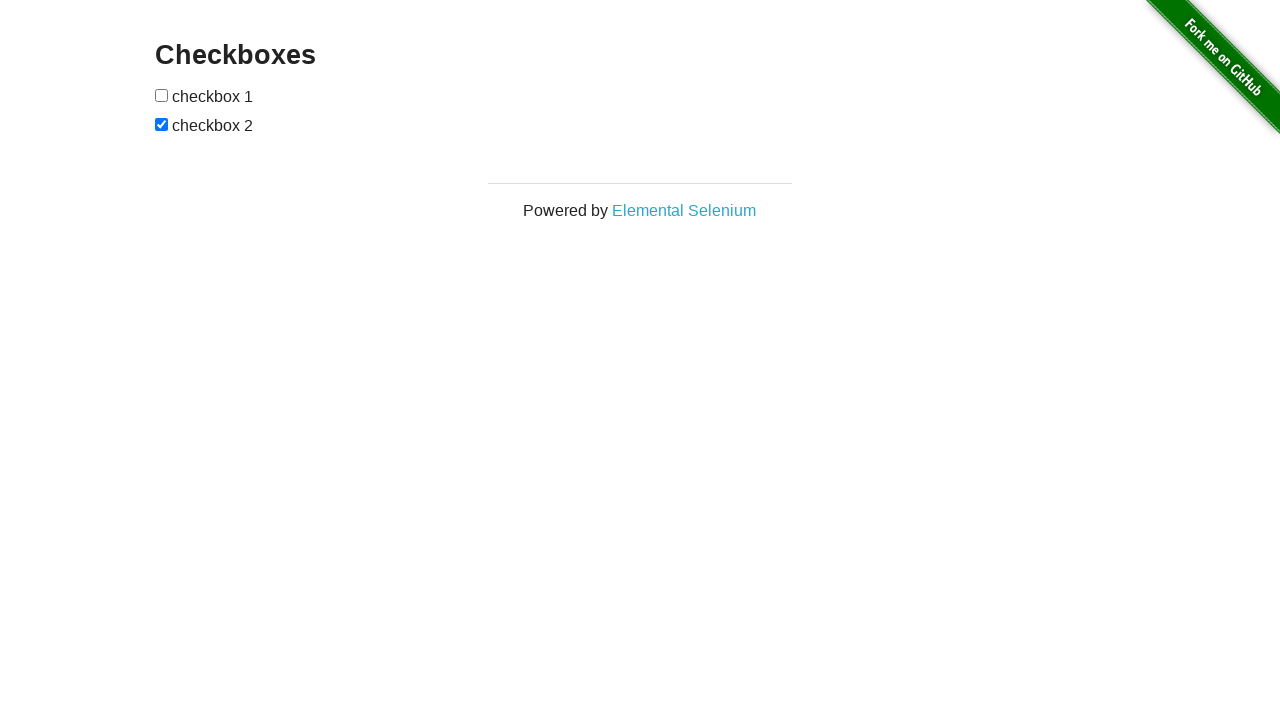

First checkbox was unchecked, clicked to select it at (162, 95) on input[type='checkbox'] >> nth=0
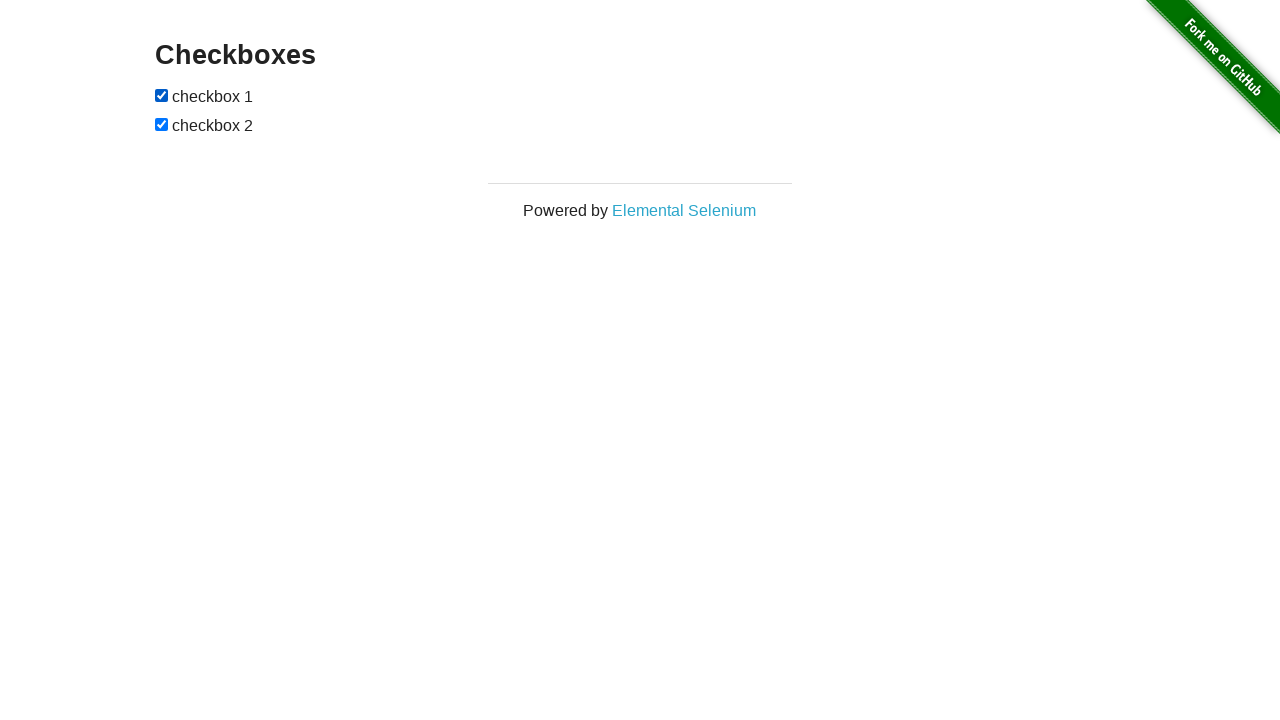

Retrieved second checkbox element
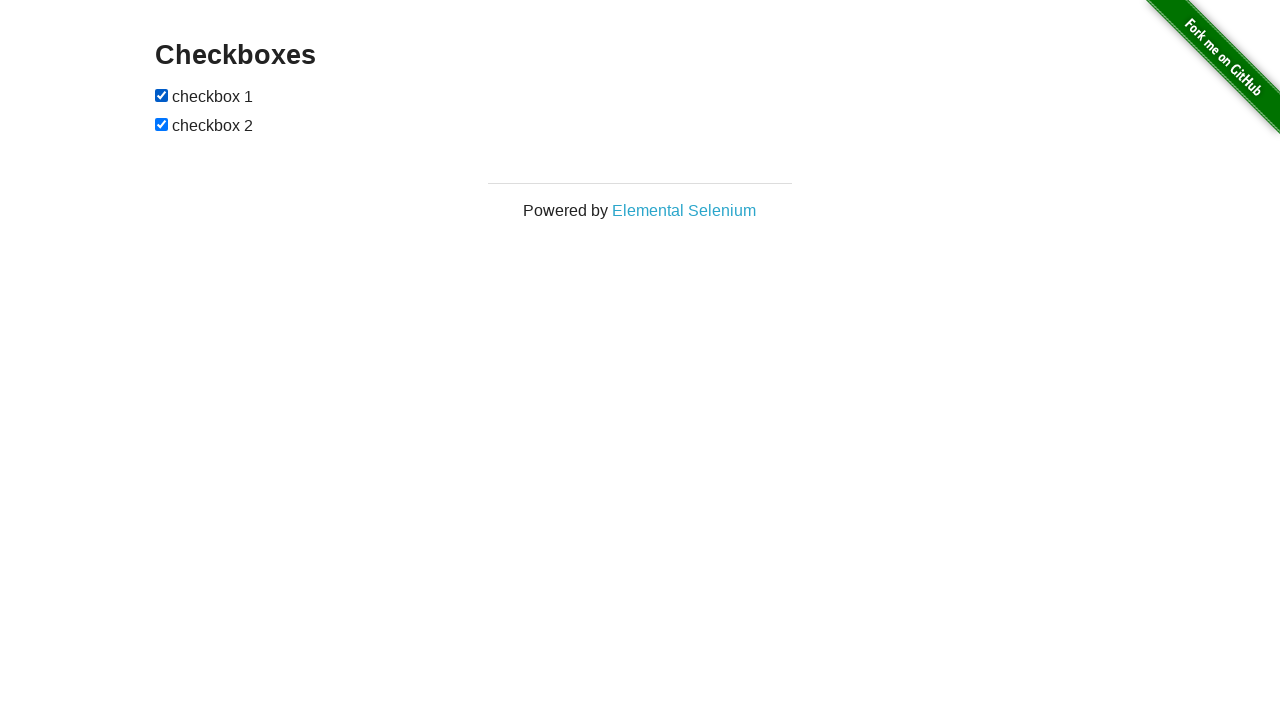

Second checkbox was checked, clicked to deselect it at (162, 124) on input[type='checkbox'] >> nth=1
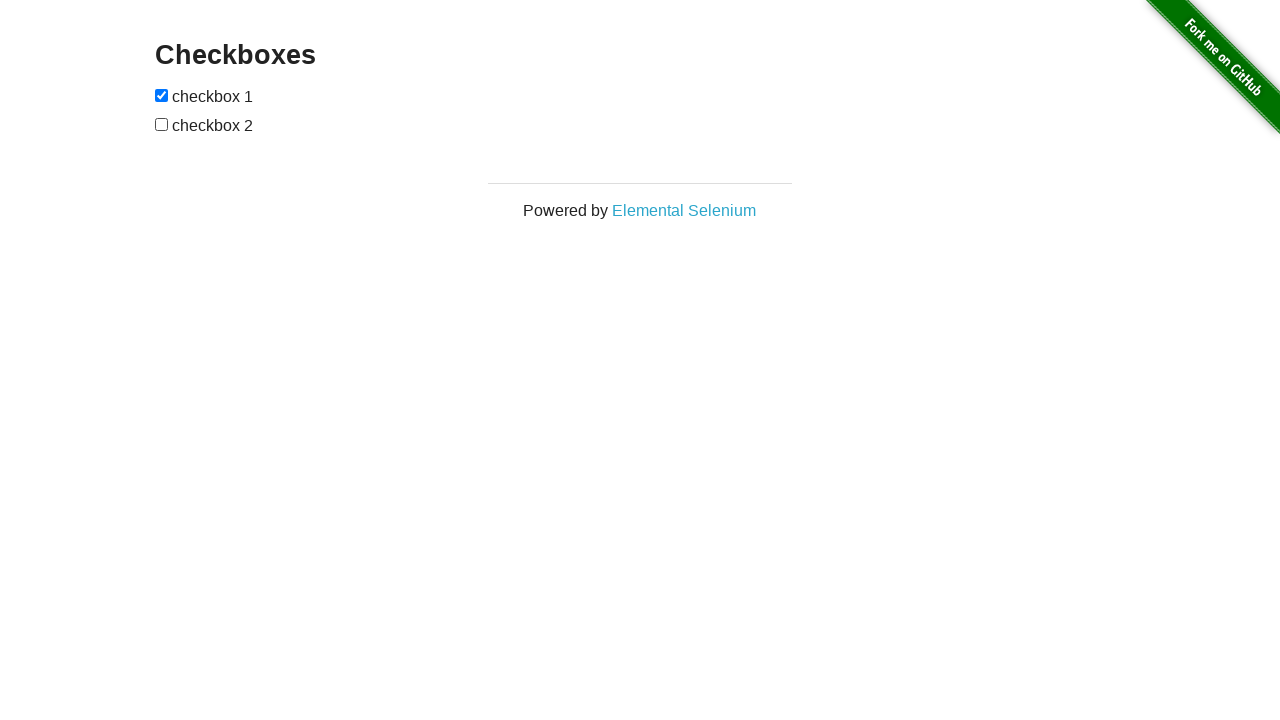

Verified that first checkbox is checked
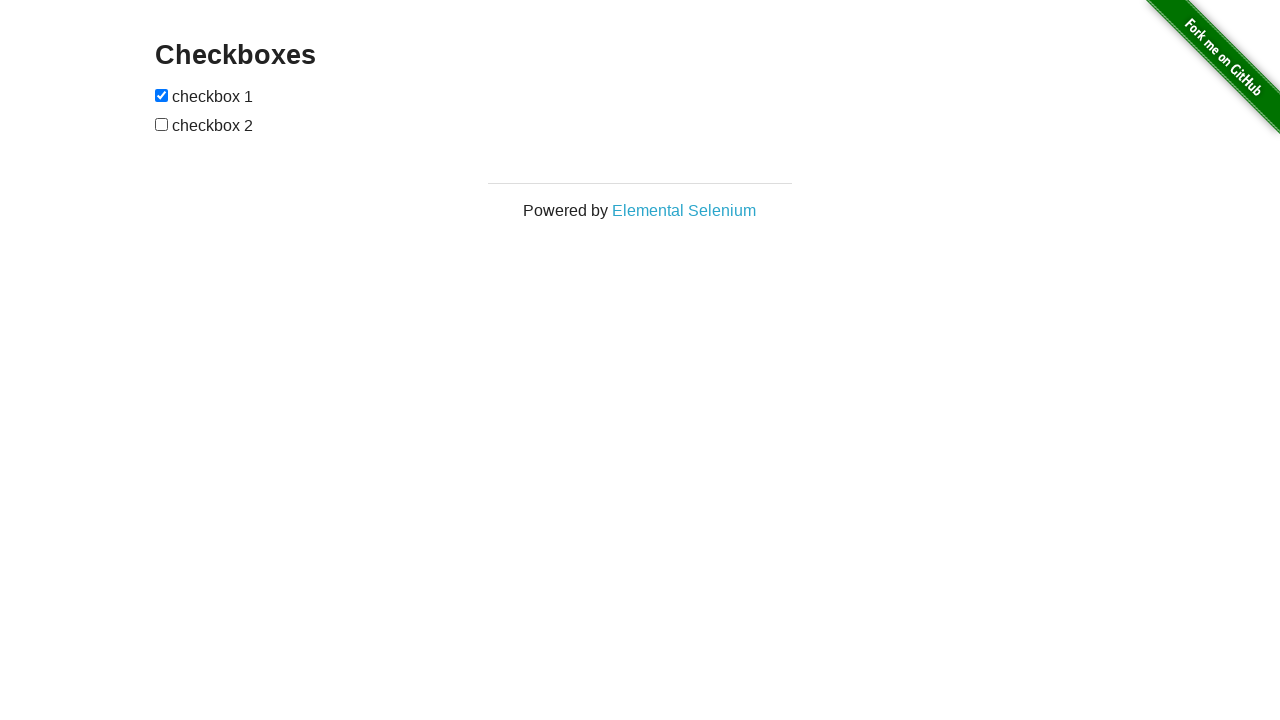

Verified that second checkbox is unchecked
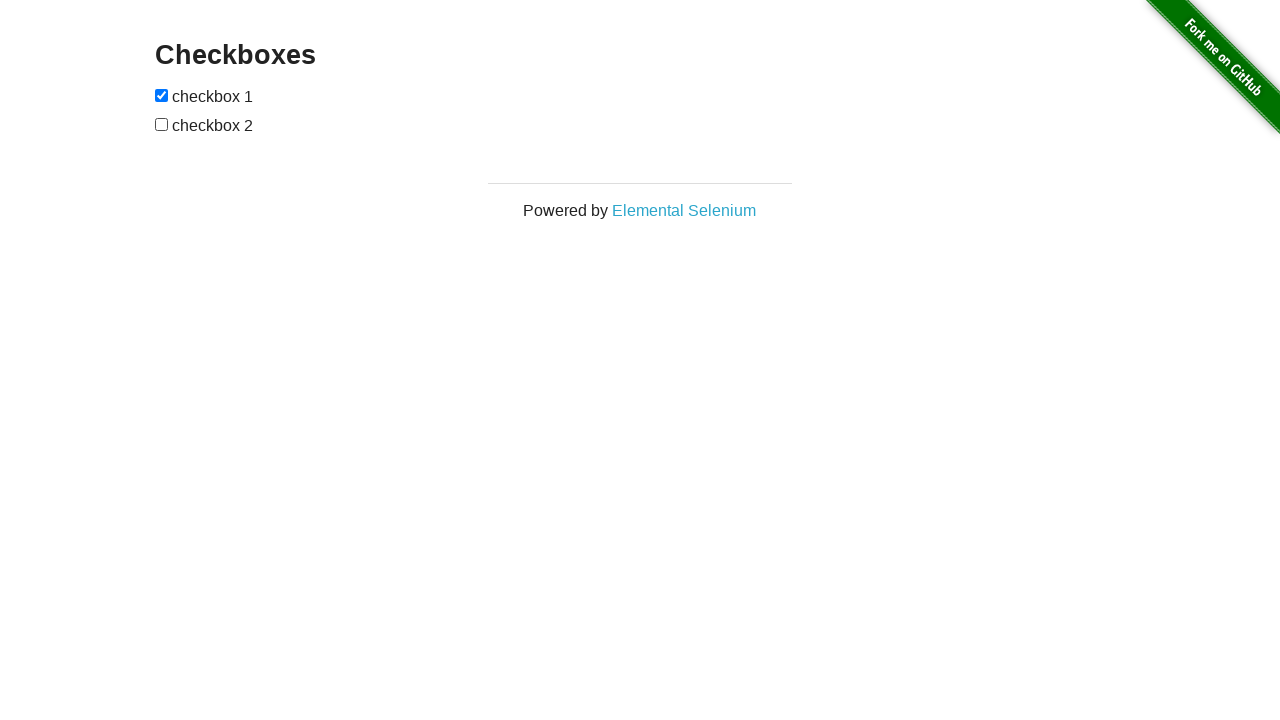

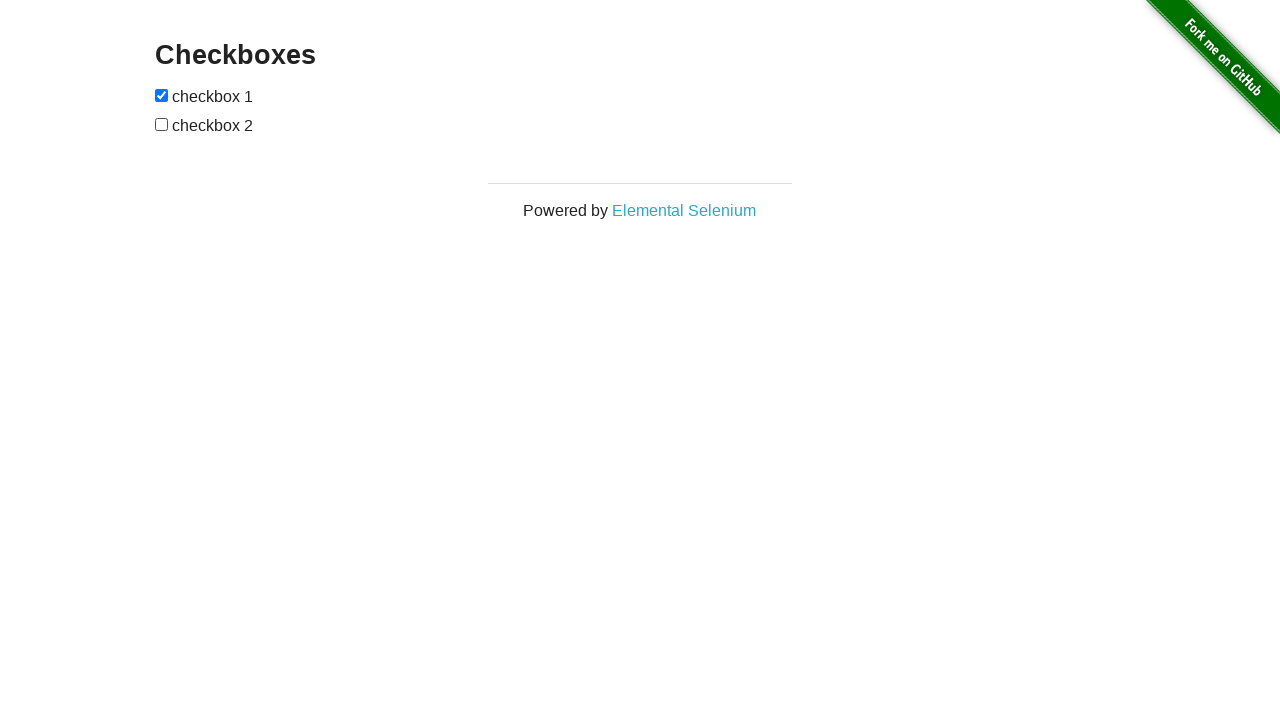